Tests various browser interactions including mouse hover for tooltip, double-click, right-click, and drag-and-drop operations across two demo pages

Starting URL: http://demo.automationtalks.com/DemoQAapplication/DemoQa/demoqa.com/tooltip-and-double-click/index.html

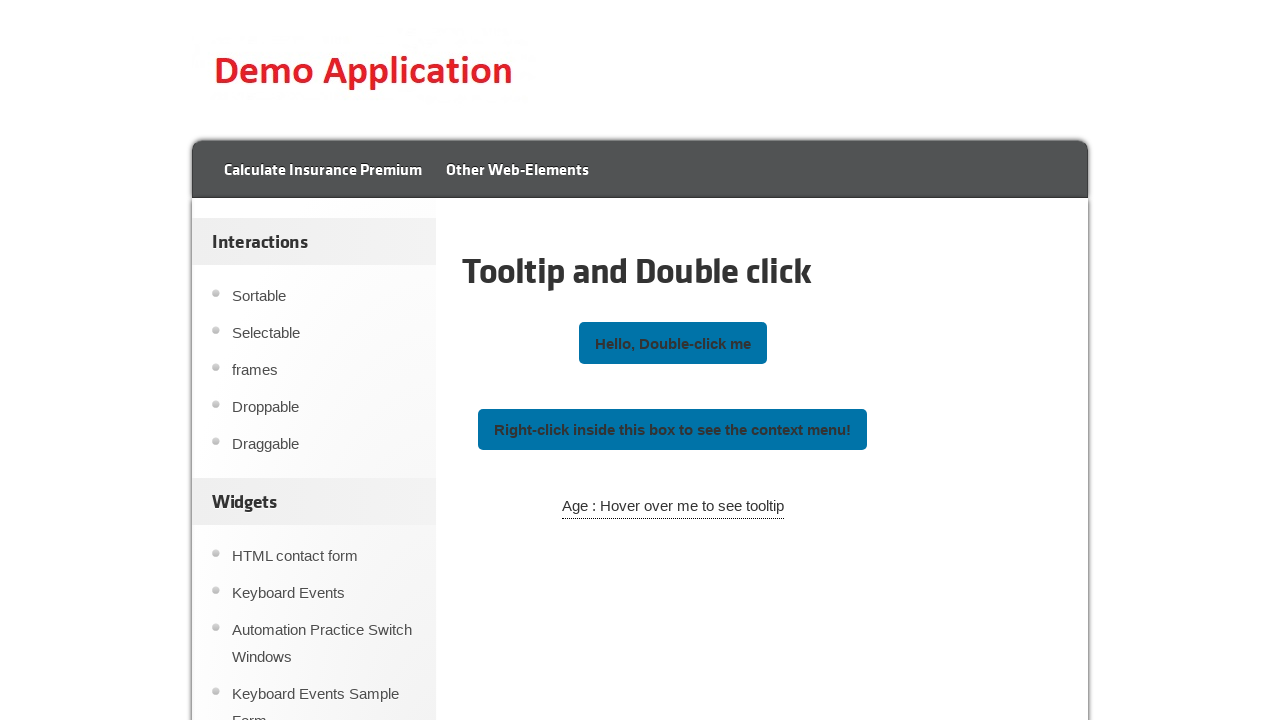

Hovered over tooltip demo element to trigger tooltip at (673, 507) on #tooltipDemo
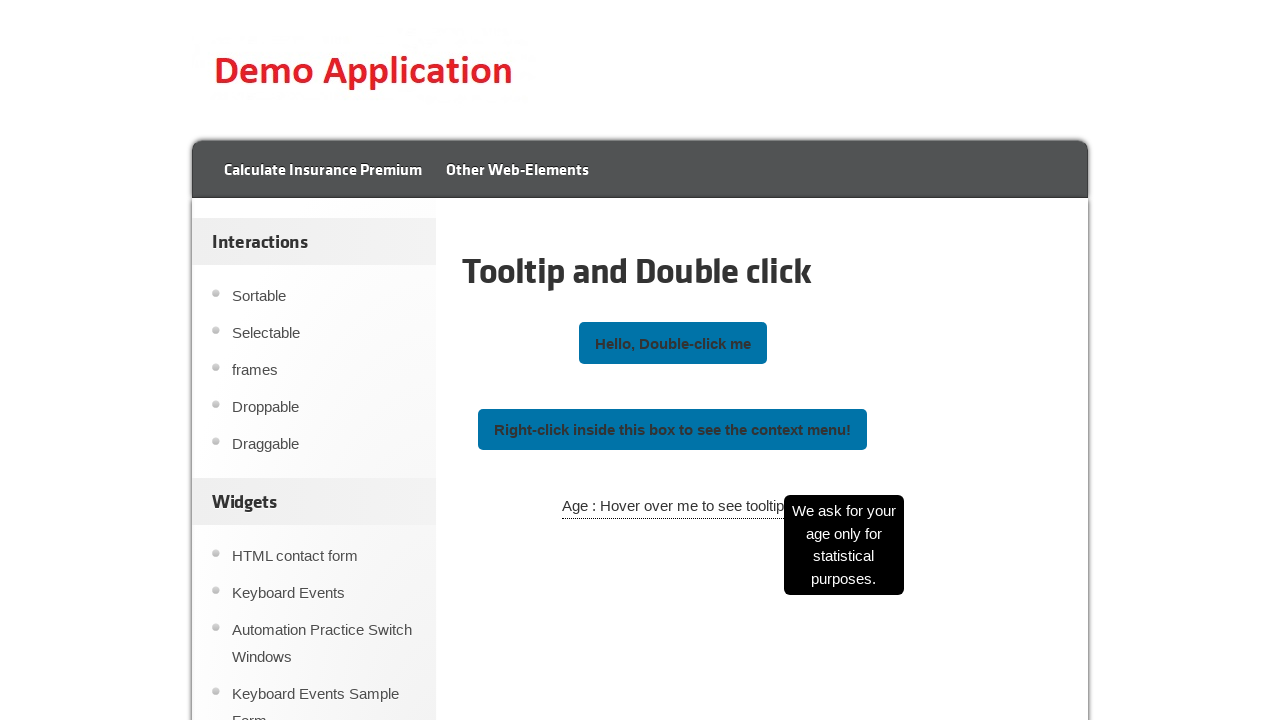

Tooltip appeared with expected text about age collection
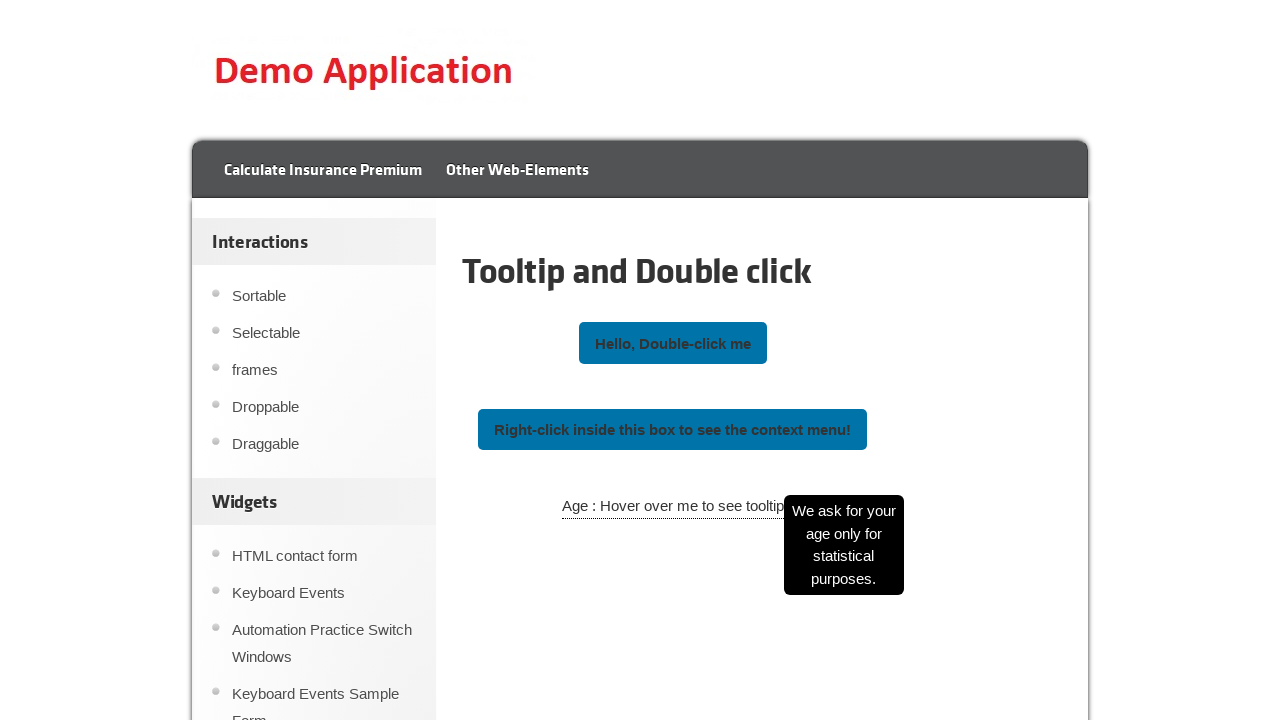

Double-clicked the double-click button at (673, 343) on #doubleClickBtn
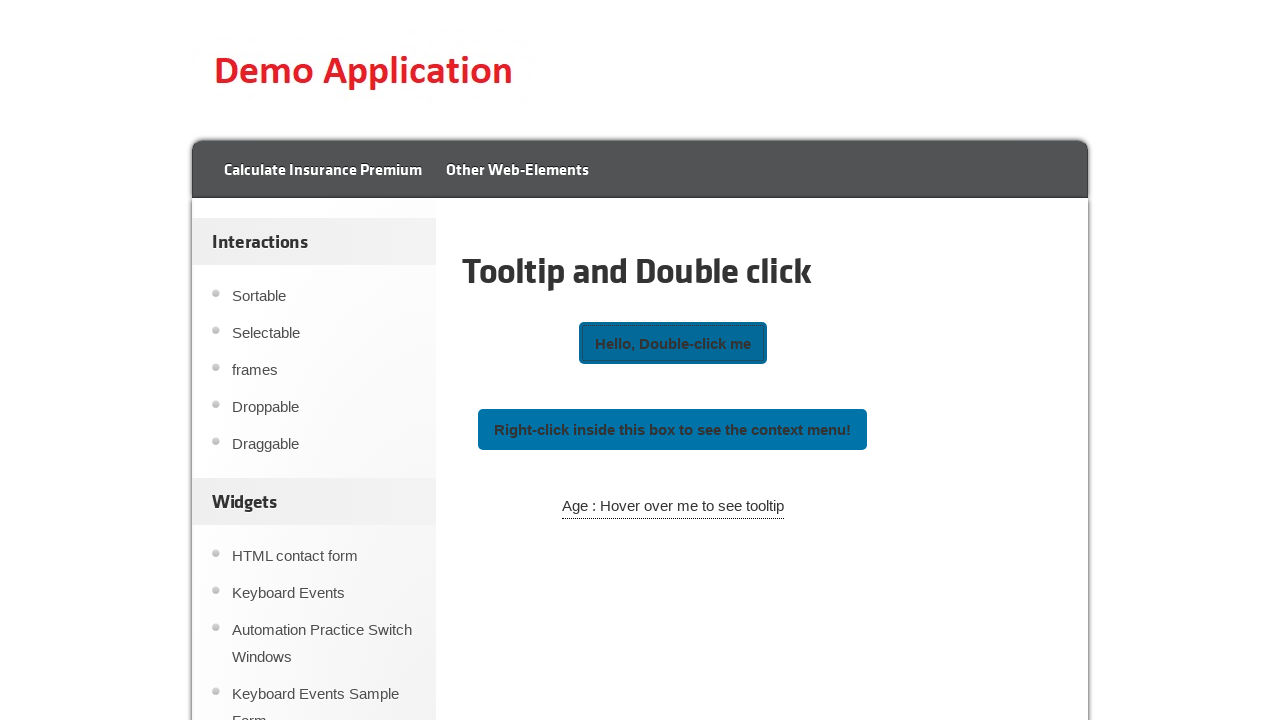

Alert dialog appeared and was accepted
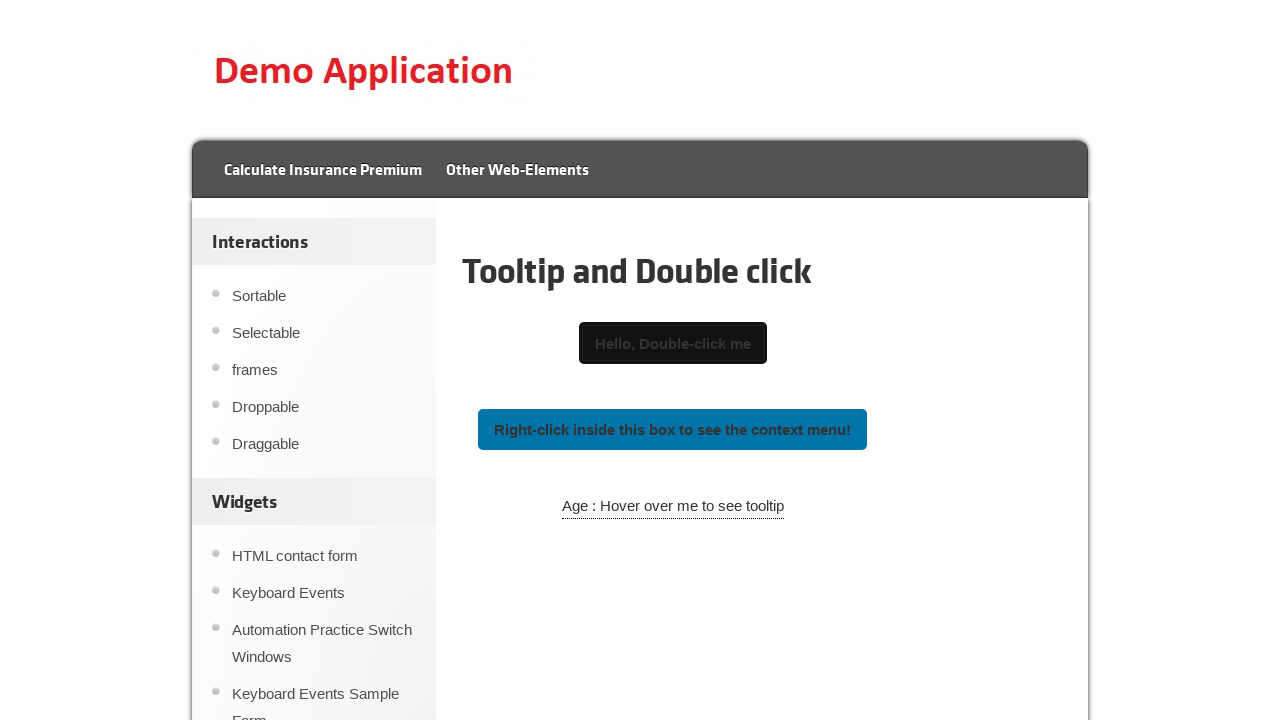

Right-clicked the right-click button at (673, 429) on #rightClickBtn
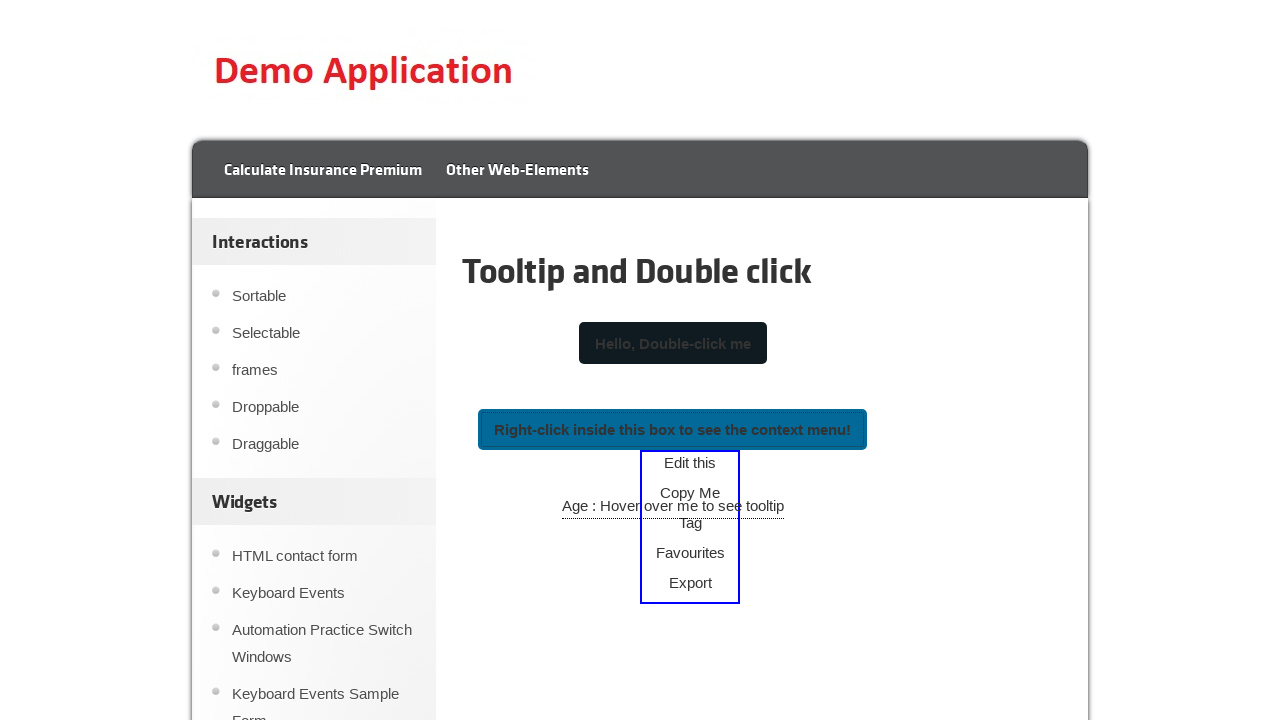

Navigated to drag and drop demo page
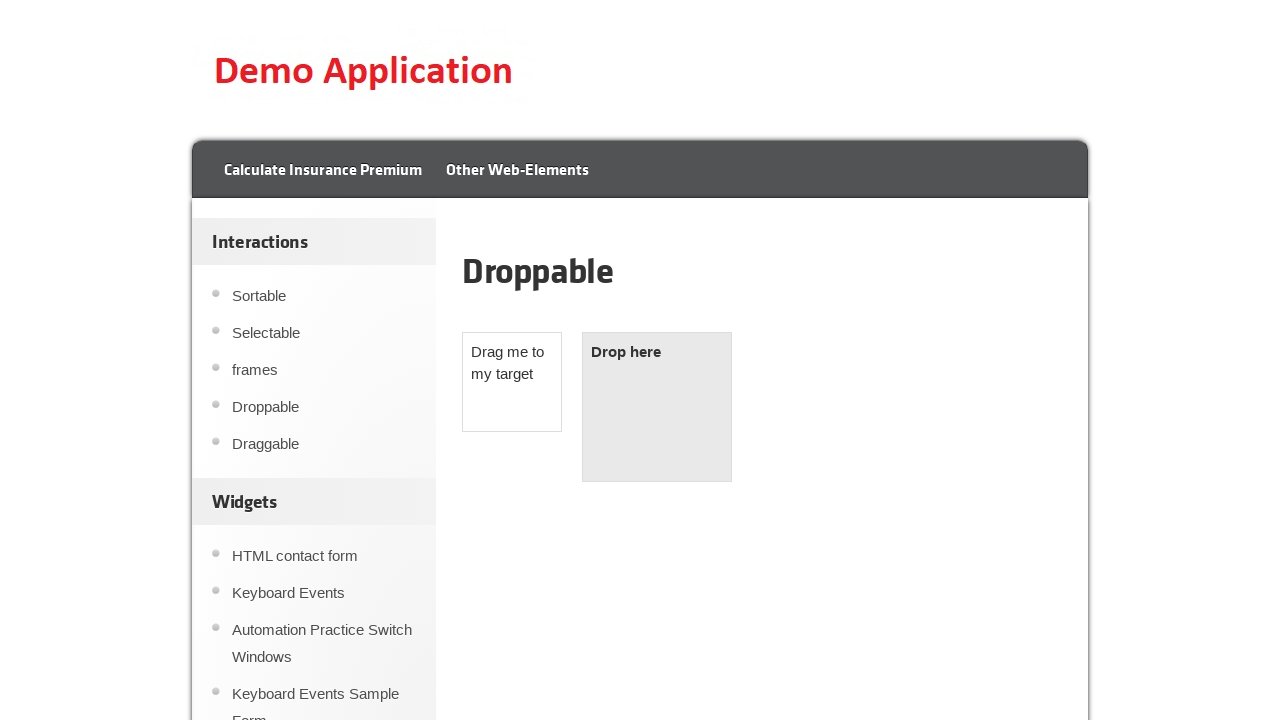

Dragged draggable element to droppable area at (657, 407)
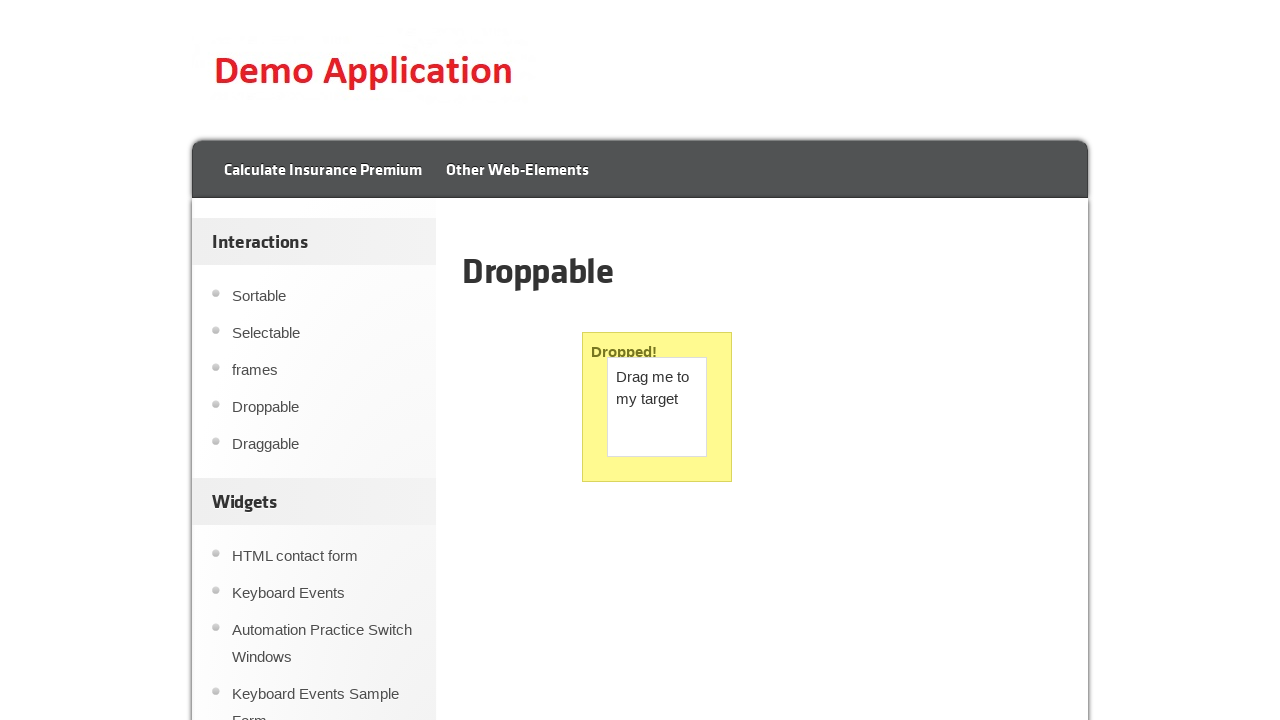

Page reloaded
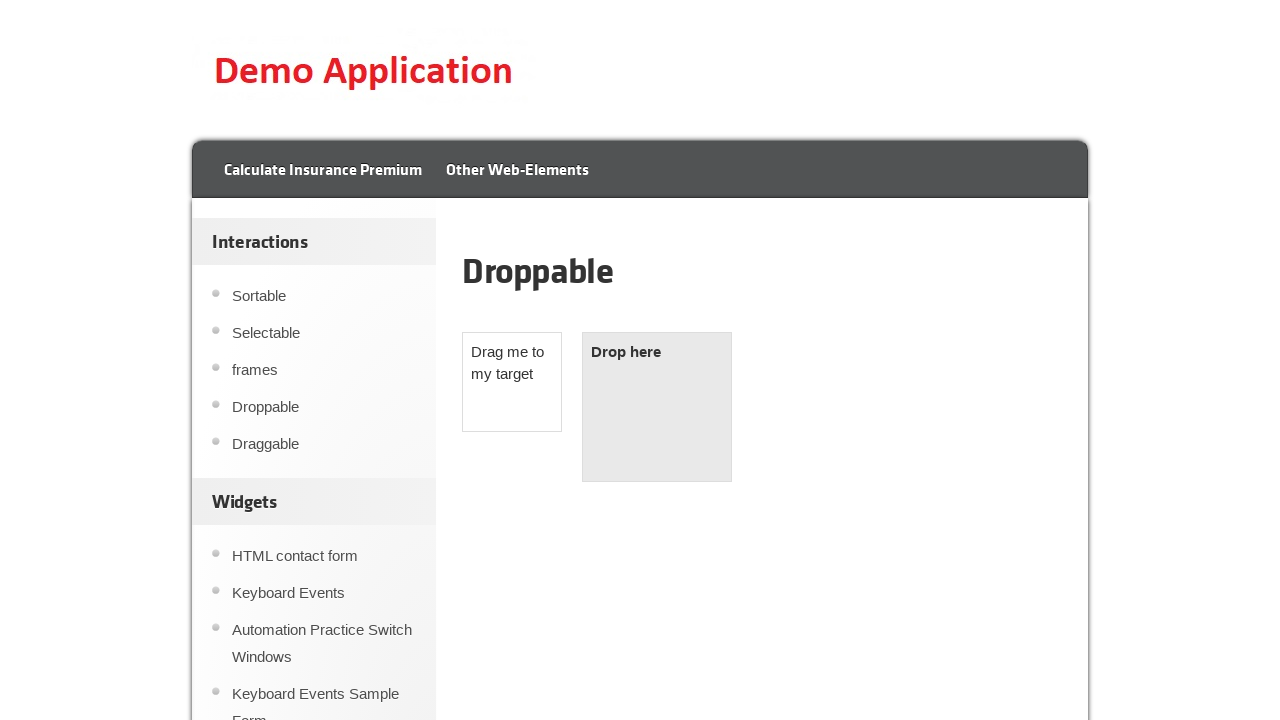

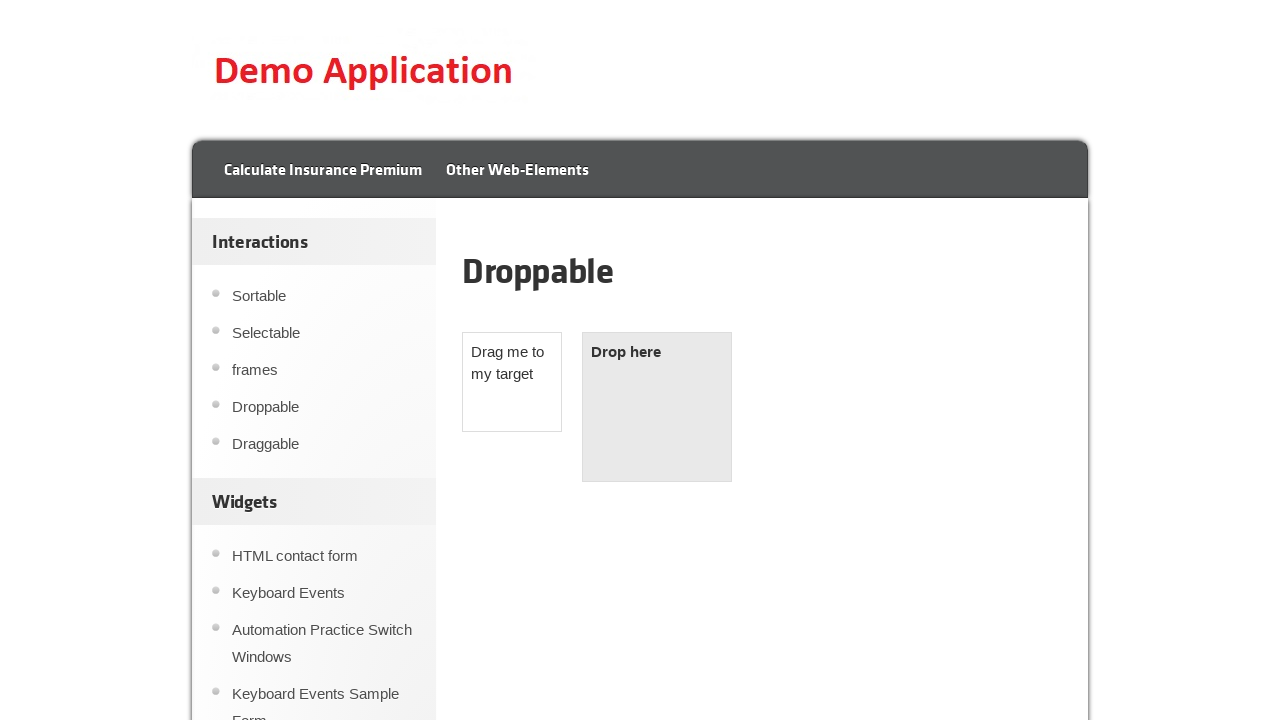